Tests opening a new browser window, navigating to a different page in that window, and verifying that two window handles exist.

Starting URL: https://the-internet.herokuapp.com/windows

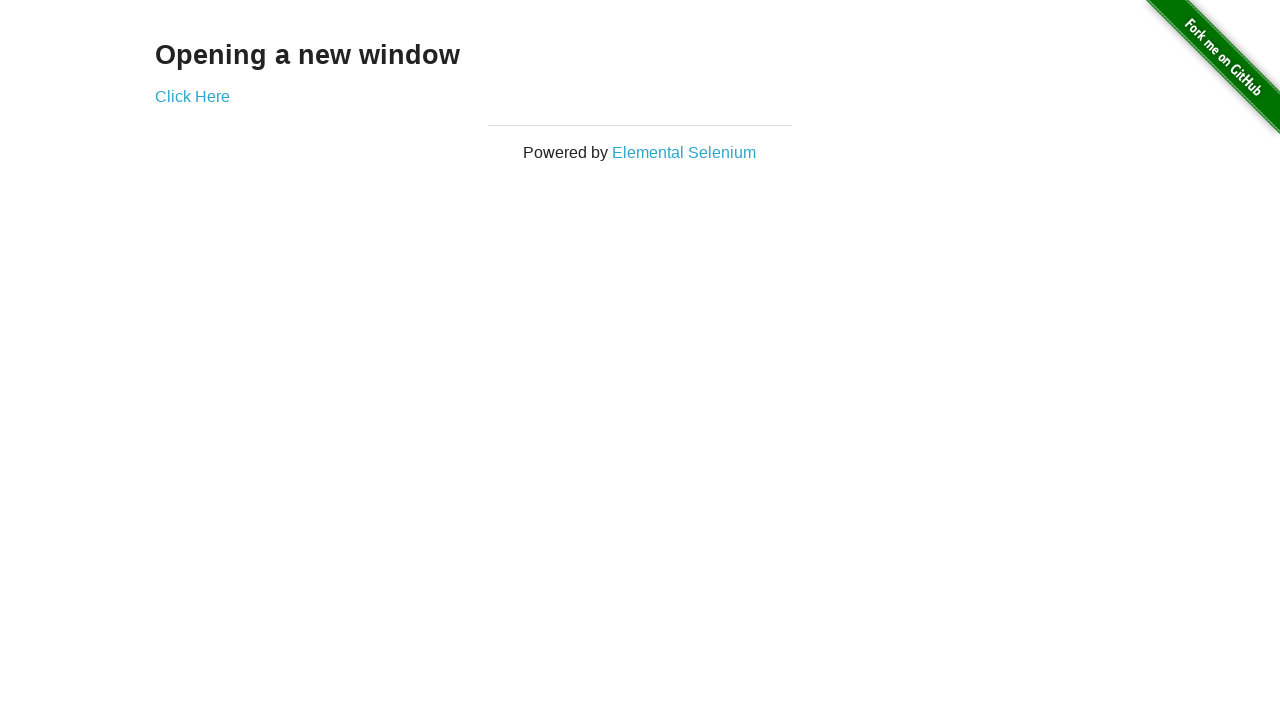

Opened a new browser window
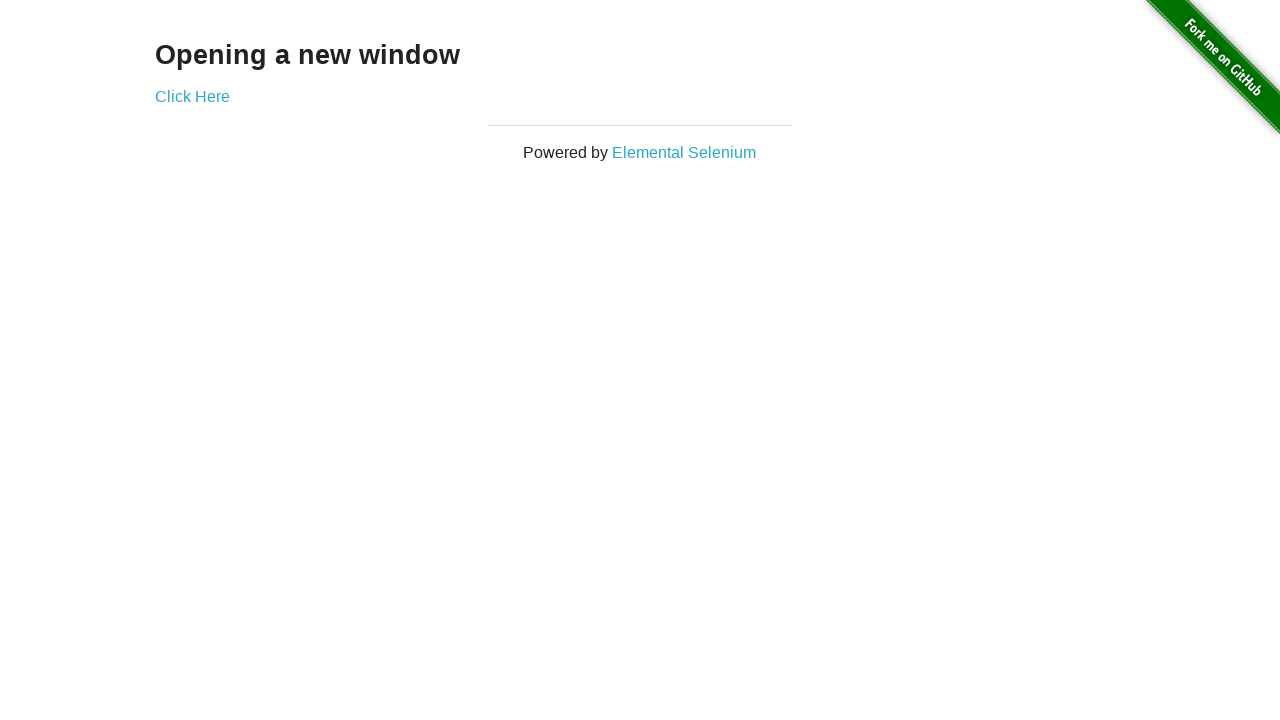

Navigated to typos page in the new window
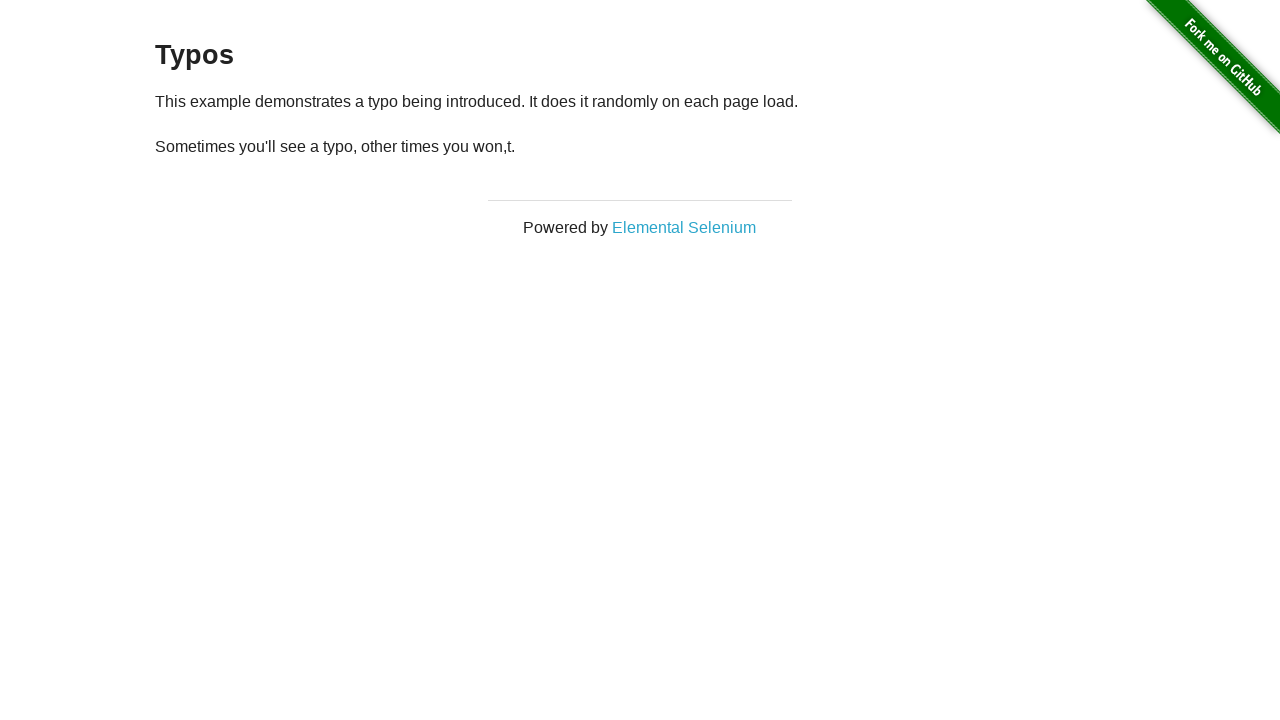

Verified that two window handles exist
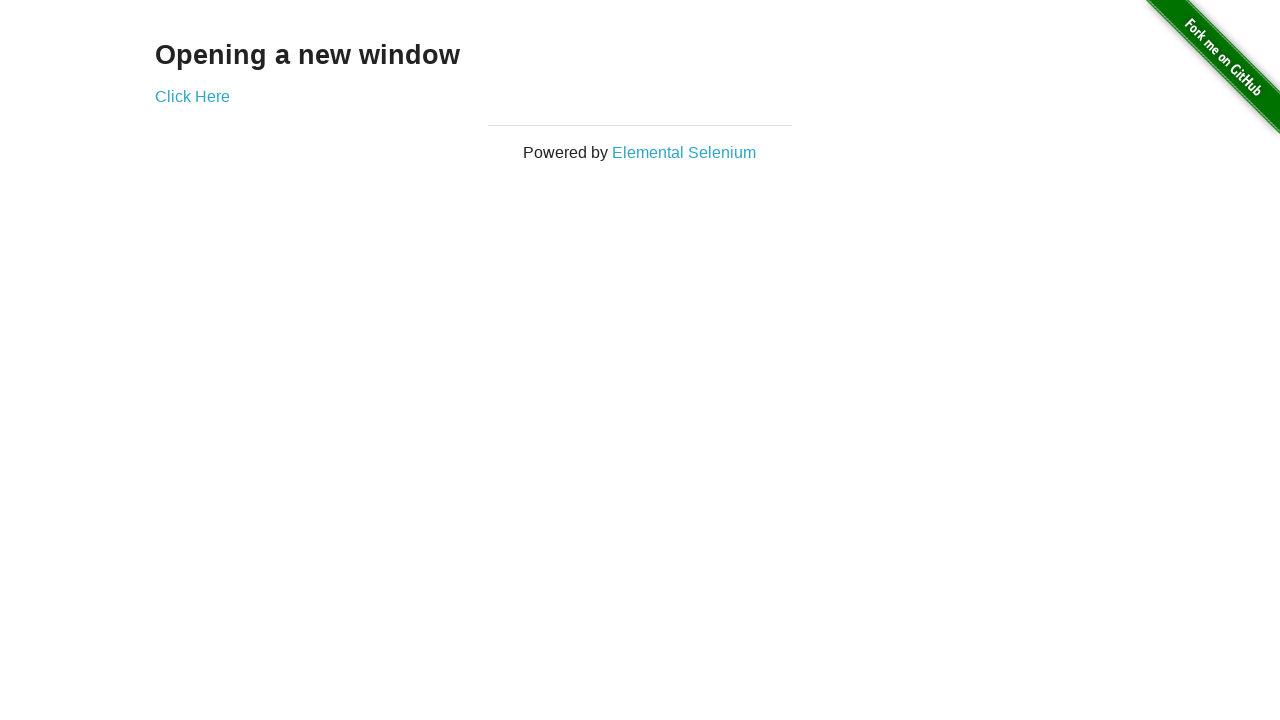

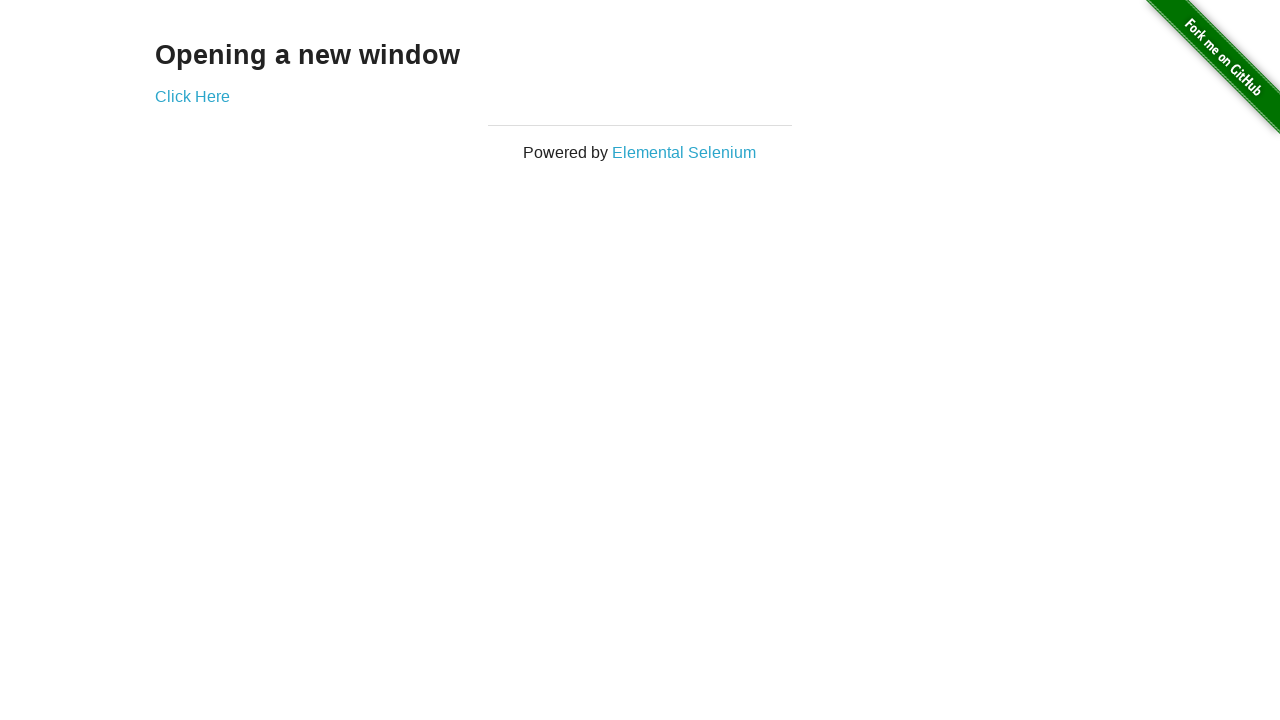